Tests that the 'Cancelar' (Cancel) button appears after clicking the 'Add New Appointment' button.

Starting URL: https://test-a-pet.vercel.app/

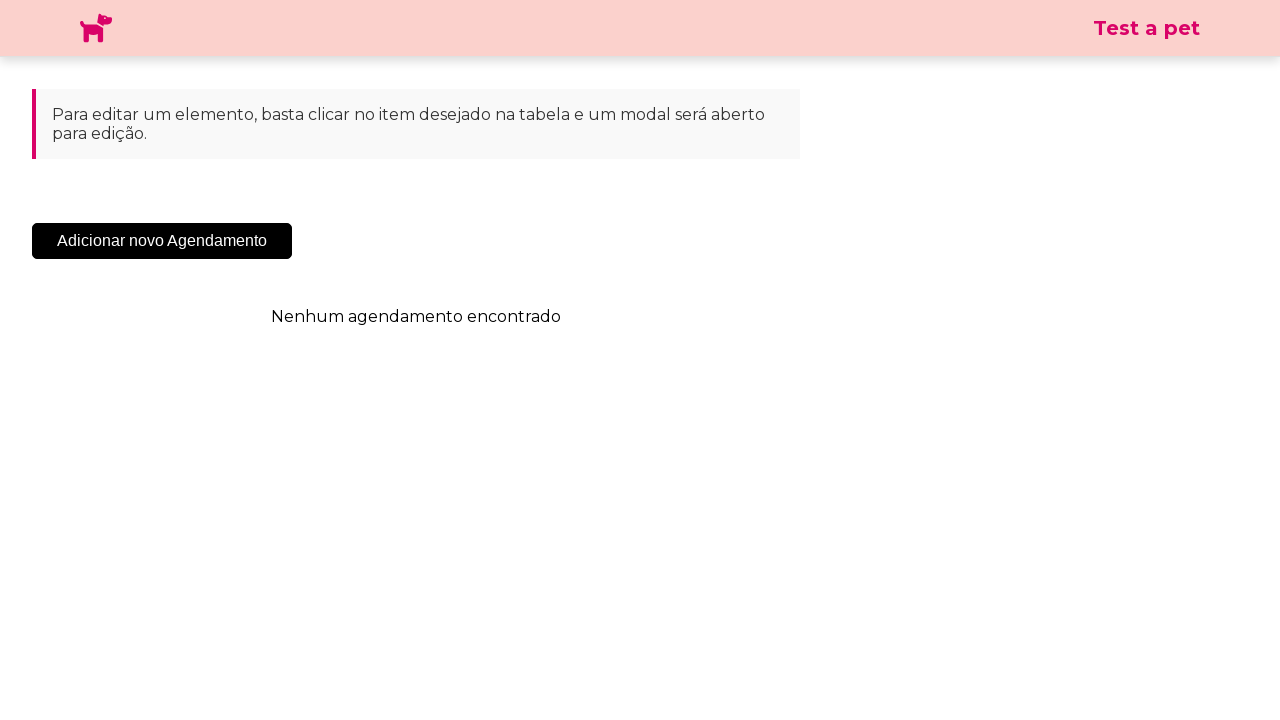

Navigated to test-a-pet.vercel.app
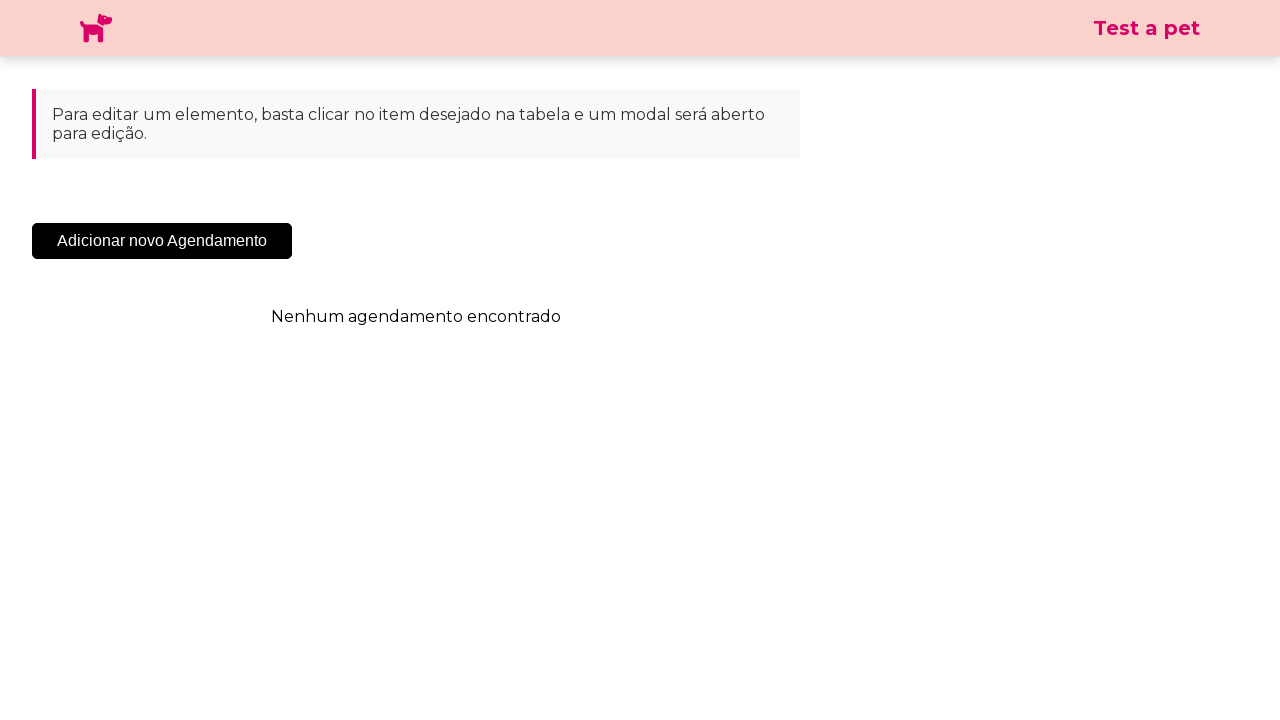

Clicked 'Adicionar Novo Agendamento' (Add New Appointment) button at (162, 241) on .sc-cHqXqK.kZzwzX
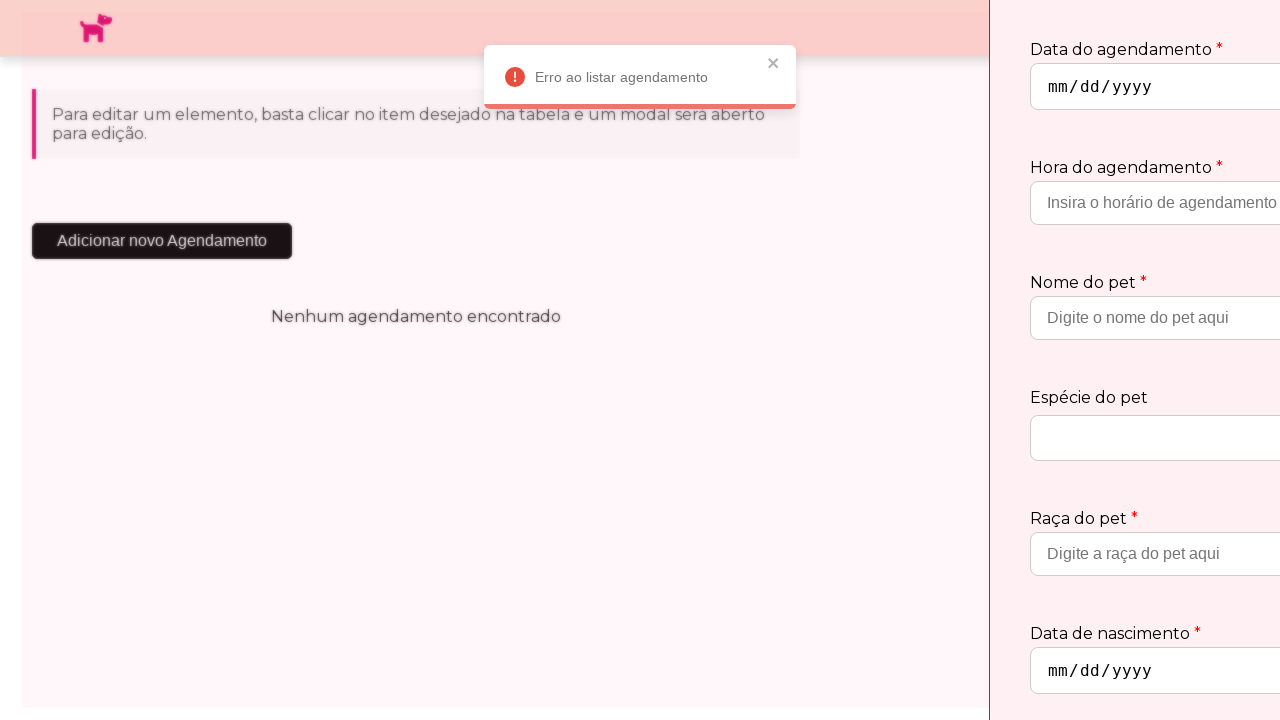

Waited for 'Cancelar' button to appear in the DOM
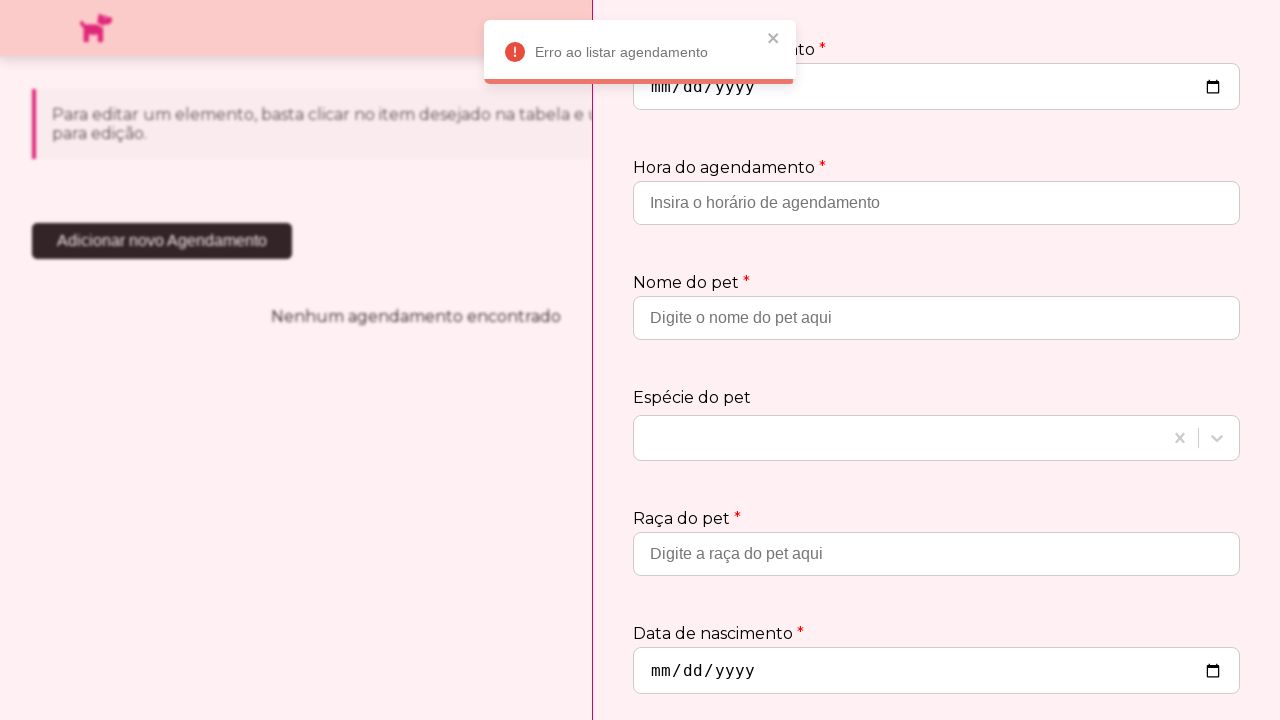

Verified 'Cancelar' button is visible on the page
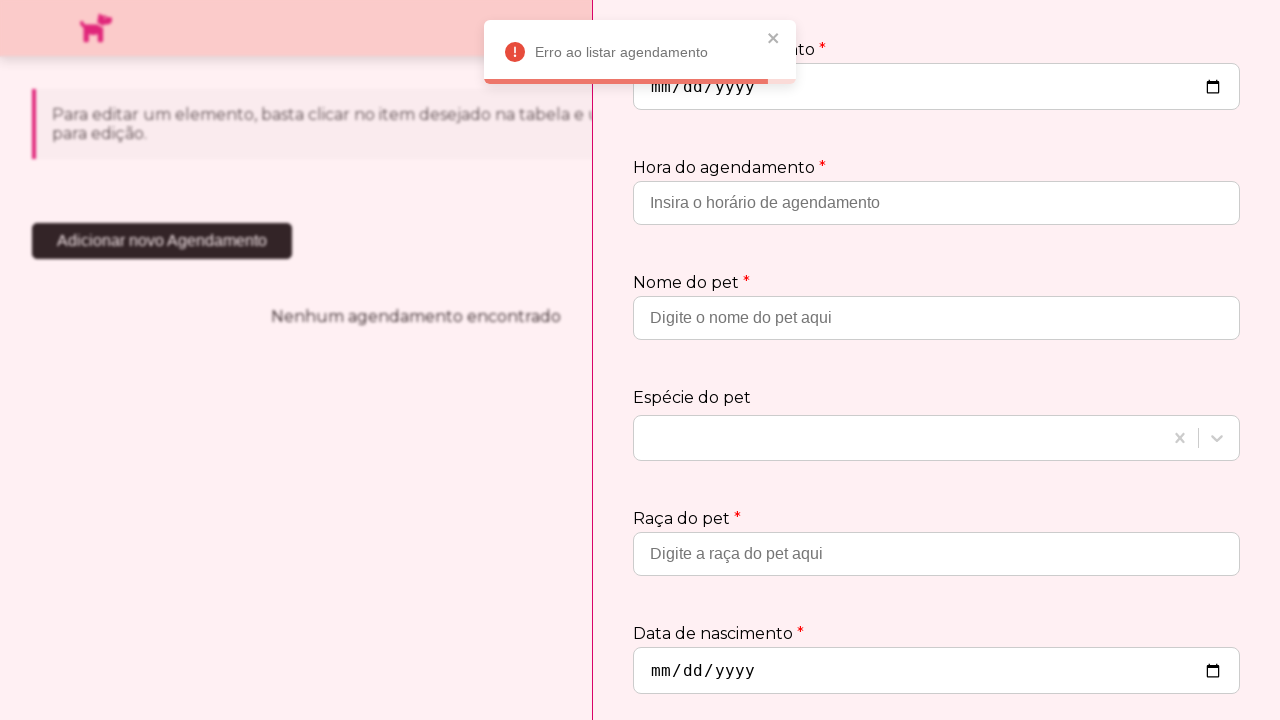

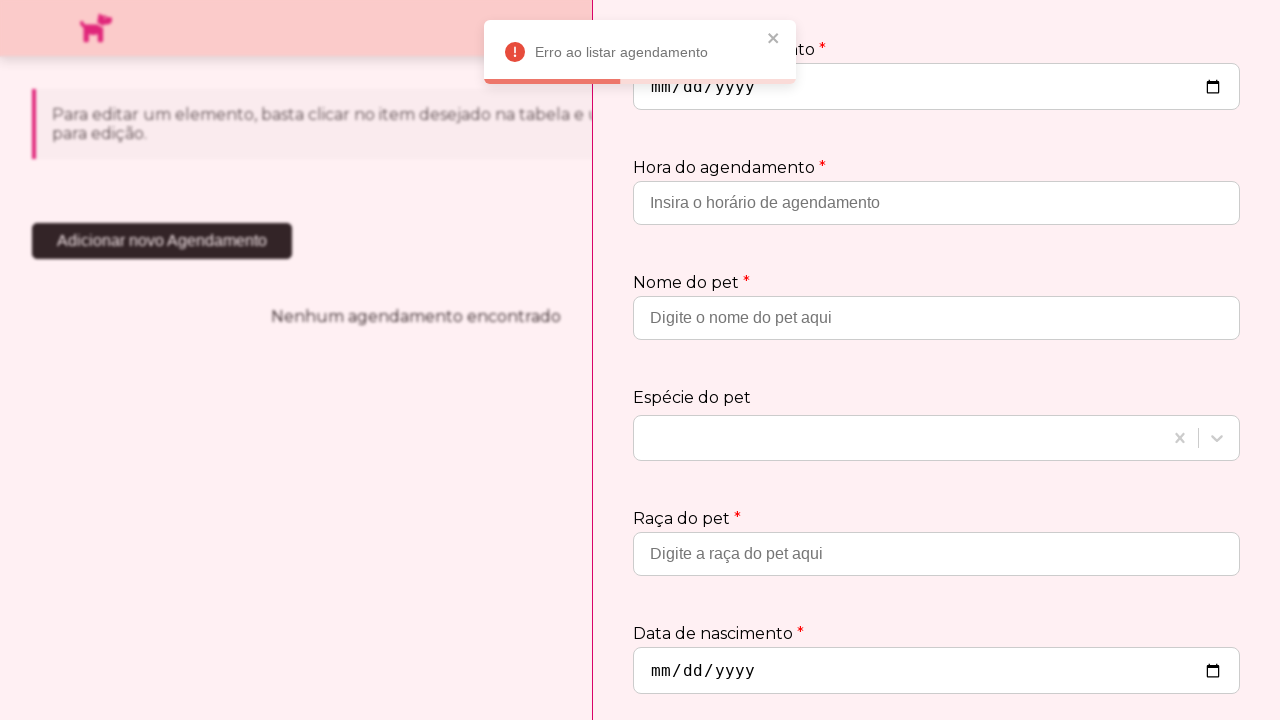